Tests dropdown selection functionality by navigating to OrangeHRM's trial page and selecting "India" from the country dropdown menu.

Starting URL: https://www.orangehrm.com/orangehrm-30-day-trial/

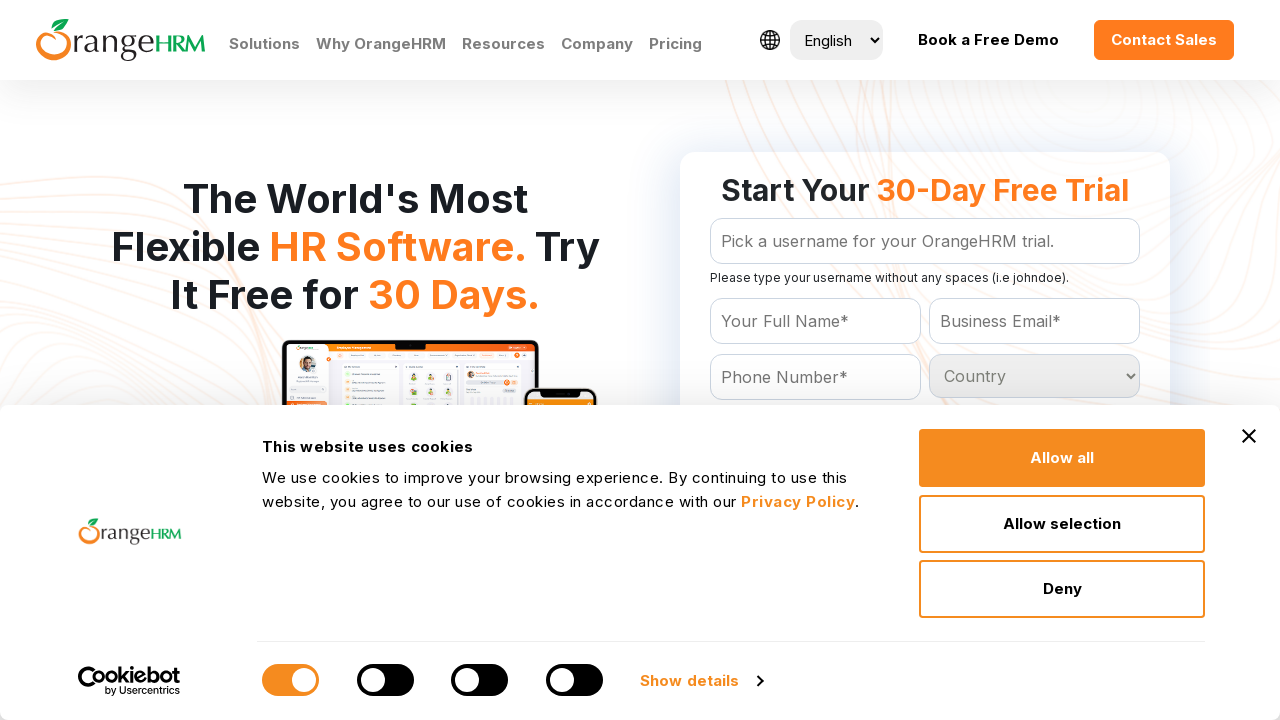

Navigated to OrangeHRM 30-day trial page
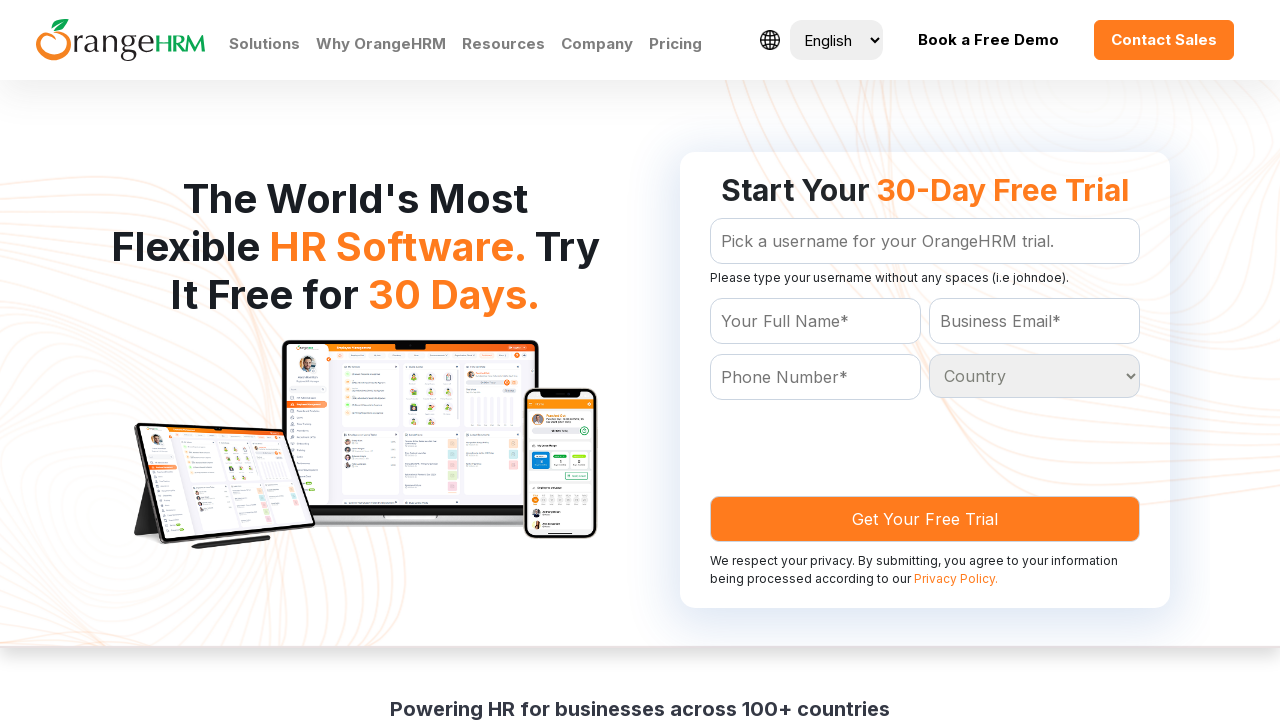

Country dropdown selector became available
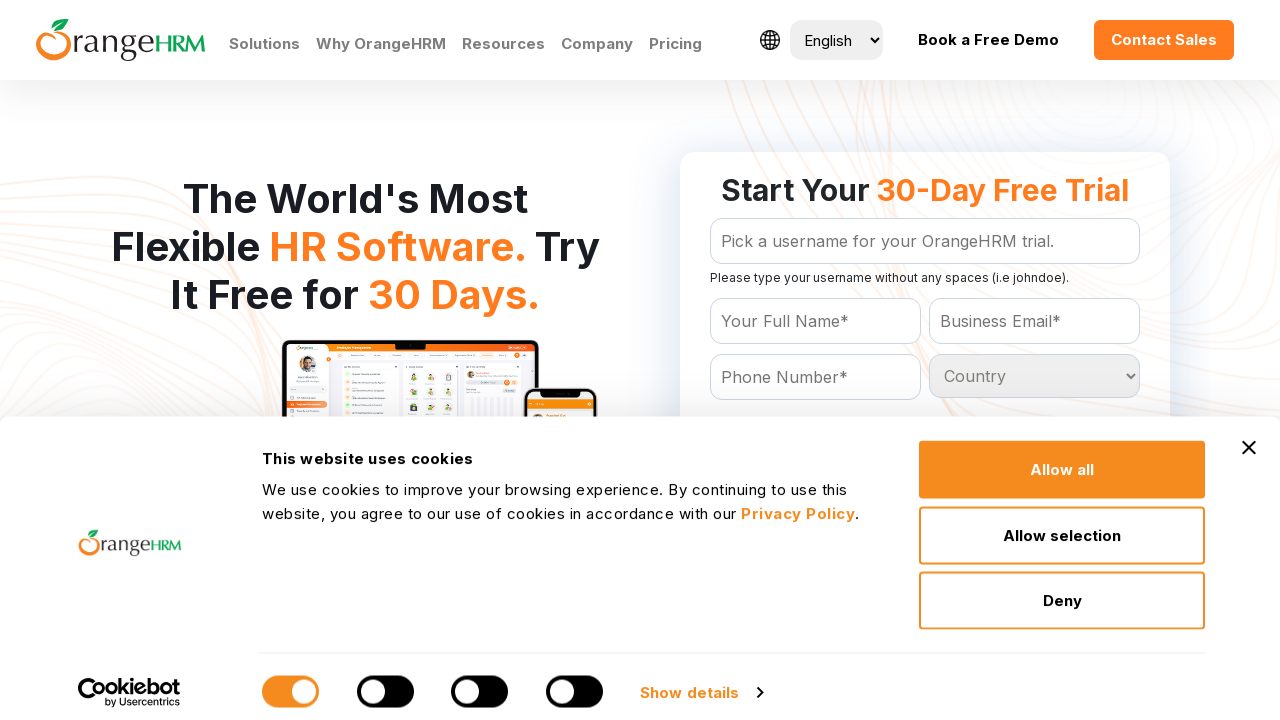

Selected 'India' from the country dropdown menu on select#Form_getForm_Country
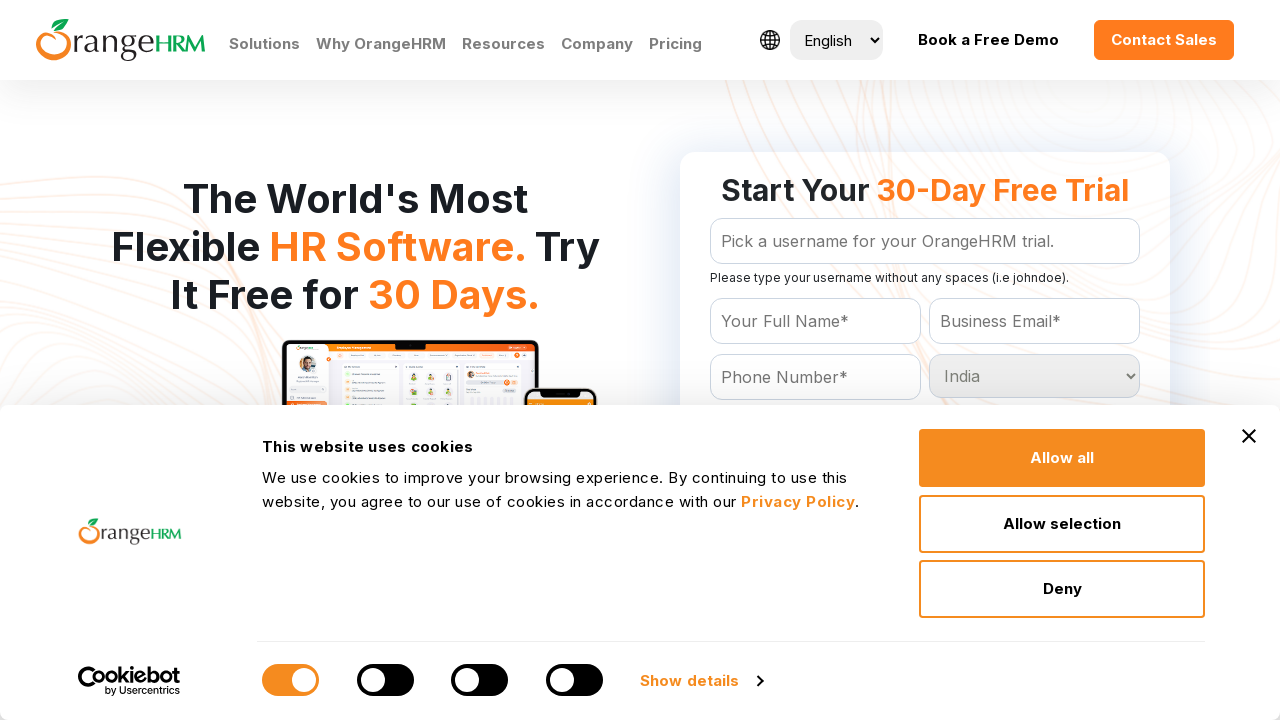

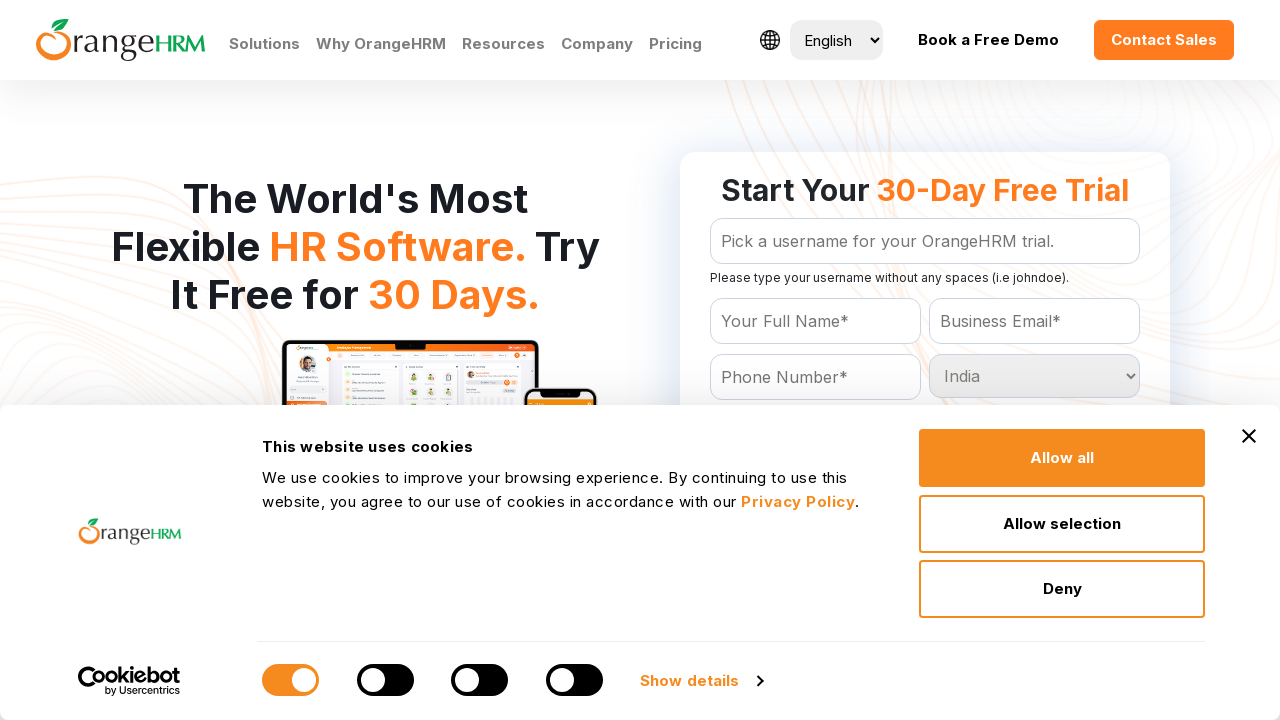